Tests that the Clear completed button displays correctly after completing an item

Starting URL: https://demo.playwright.dev/todomvc

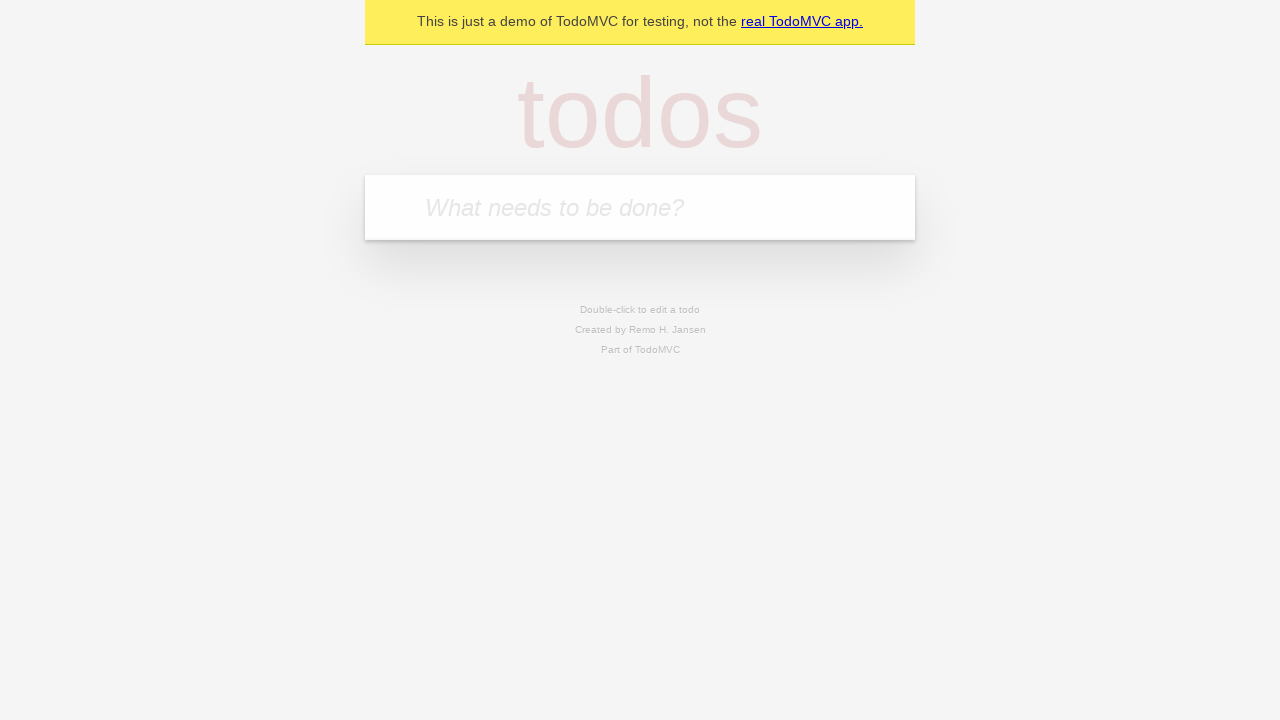

Filled todo input with 'buy some cheese' on internal:attr=[placeholder="What needs to be done?"i]
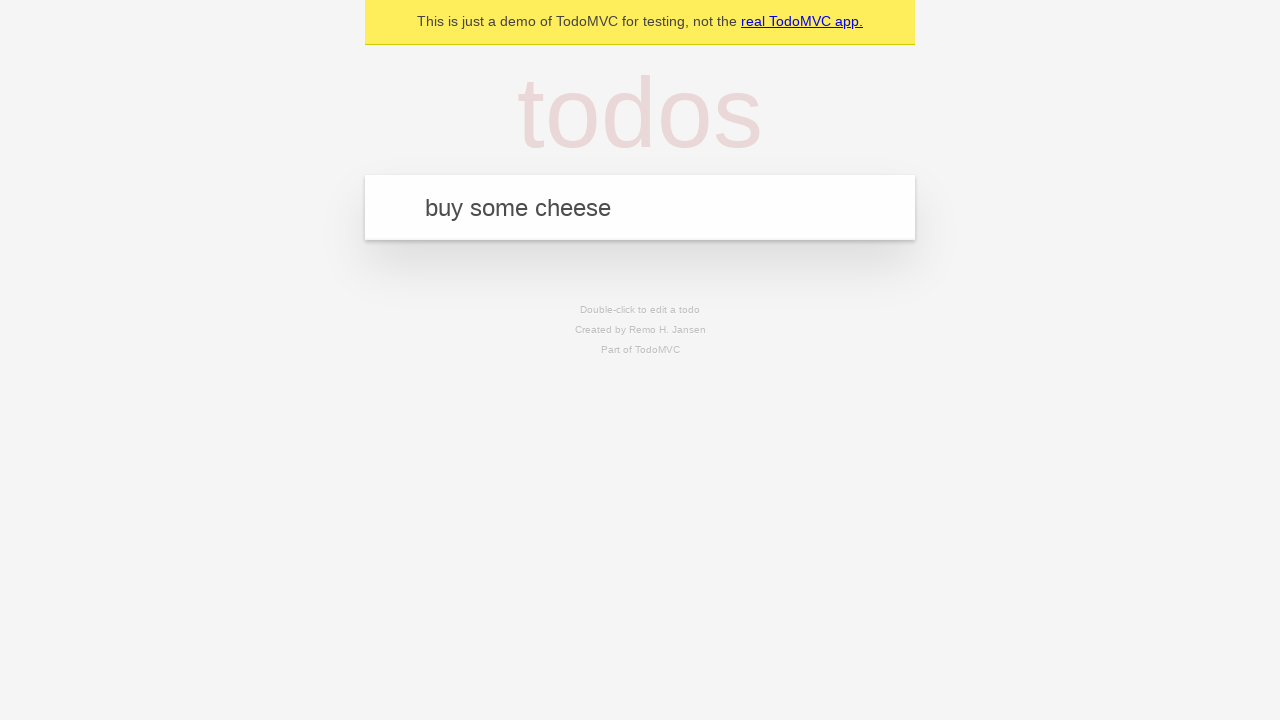

Pressed Enter to add first todo on internal:attr=[placeholder="What needs to be done?"i]
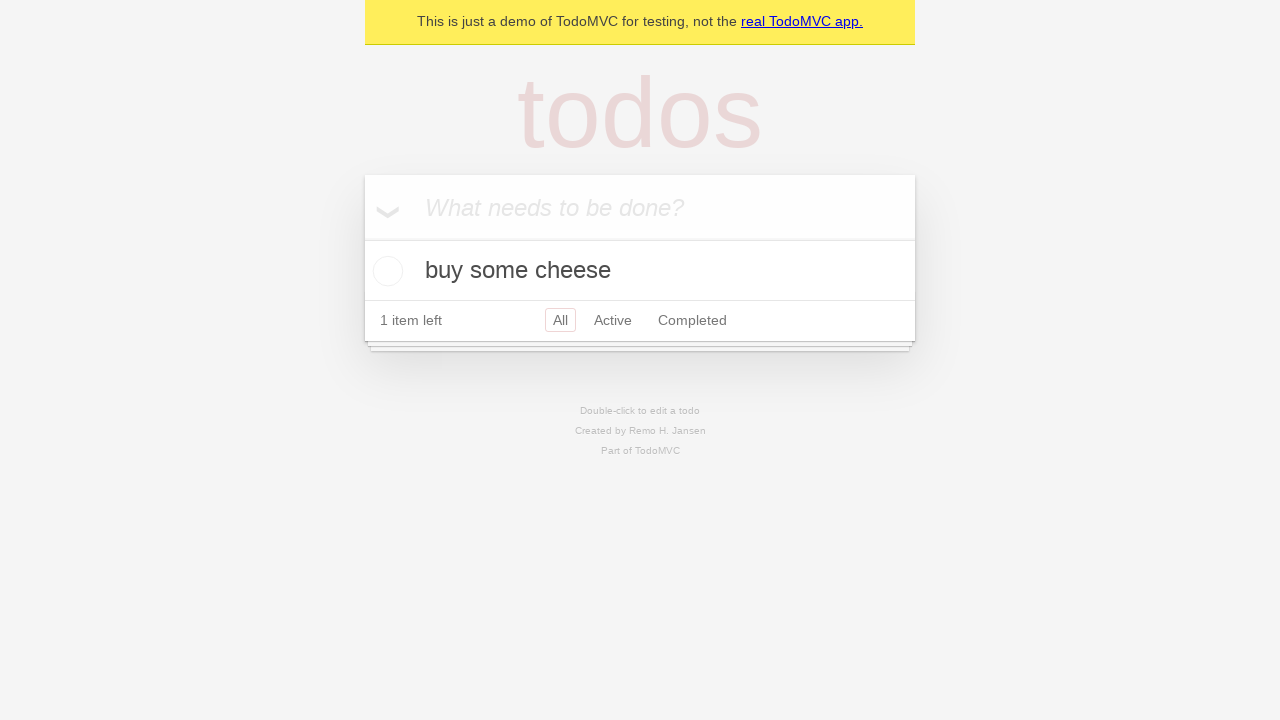

Filled todo input with 'feed the cat' on internal:attr=[placeholder="What needs to be done?"i]
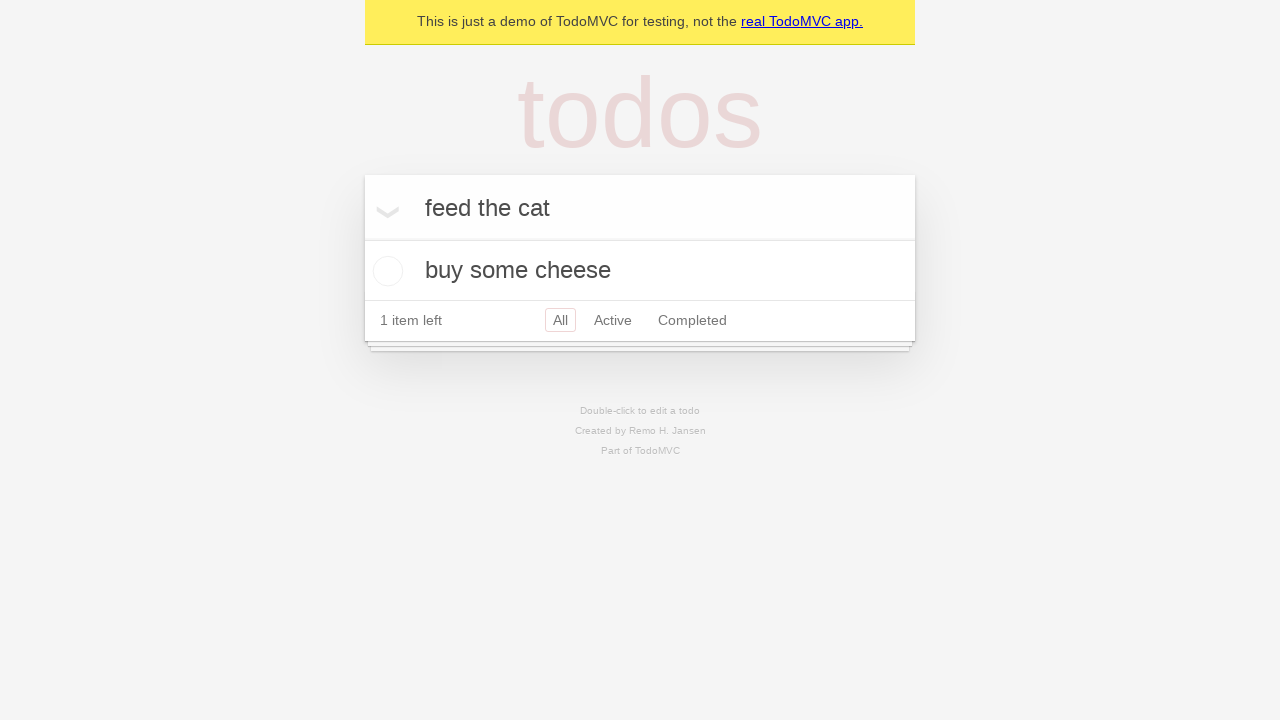

Pressed Enter to add second todo on internal:attr=[placeholder="What needs to be done?"i]
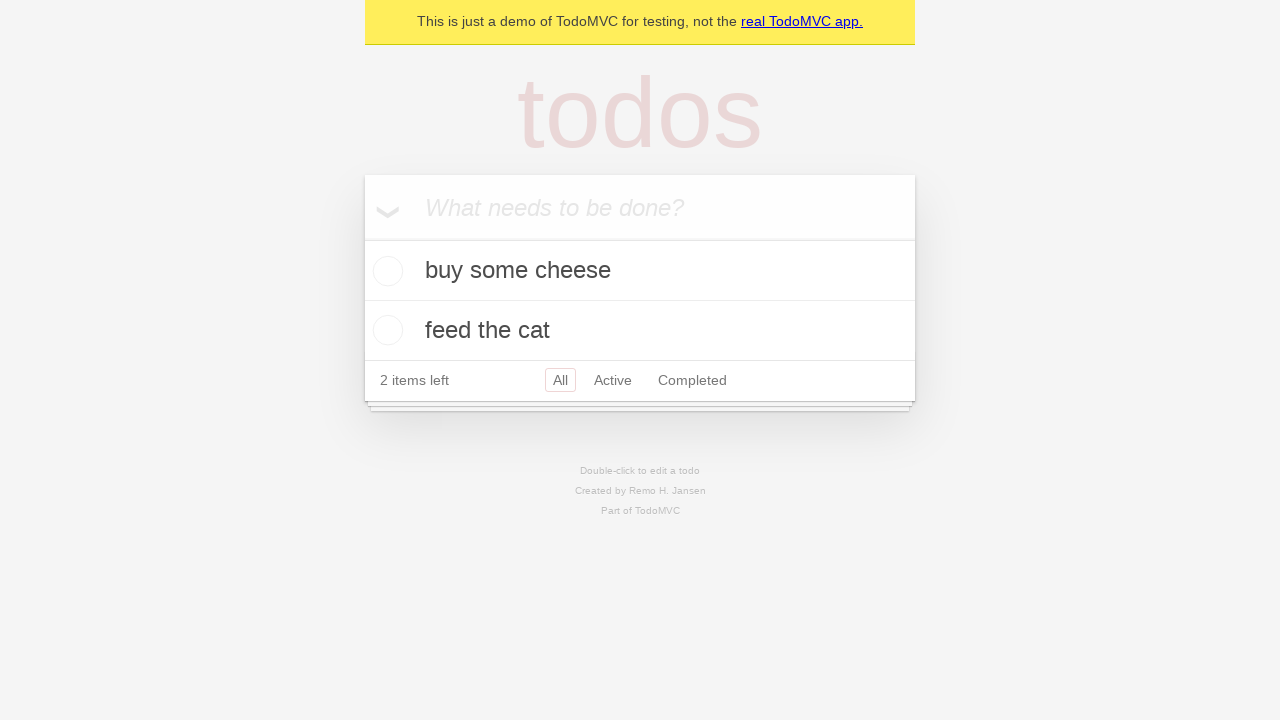

Filled todo input with 'book a doctors appointment' on internal:attr=[placeholder="What needs to be done?"i]
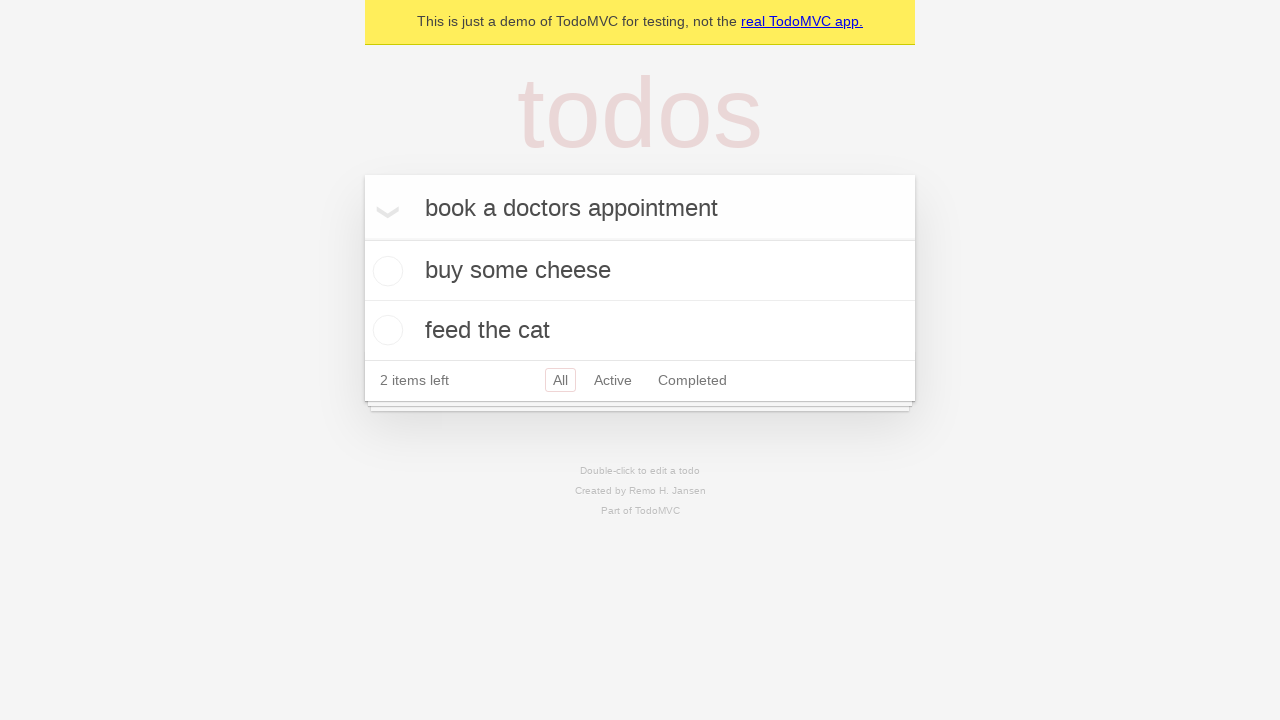

Pressed Enter to add third todo on internal:attr=[placeholder="What needs to be done?"i]
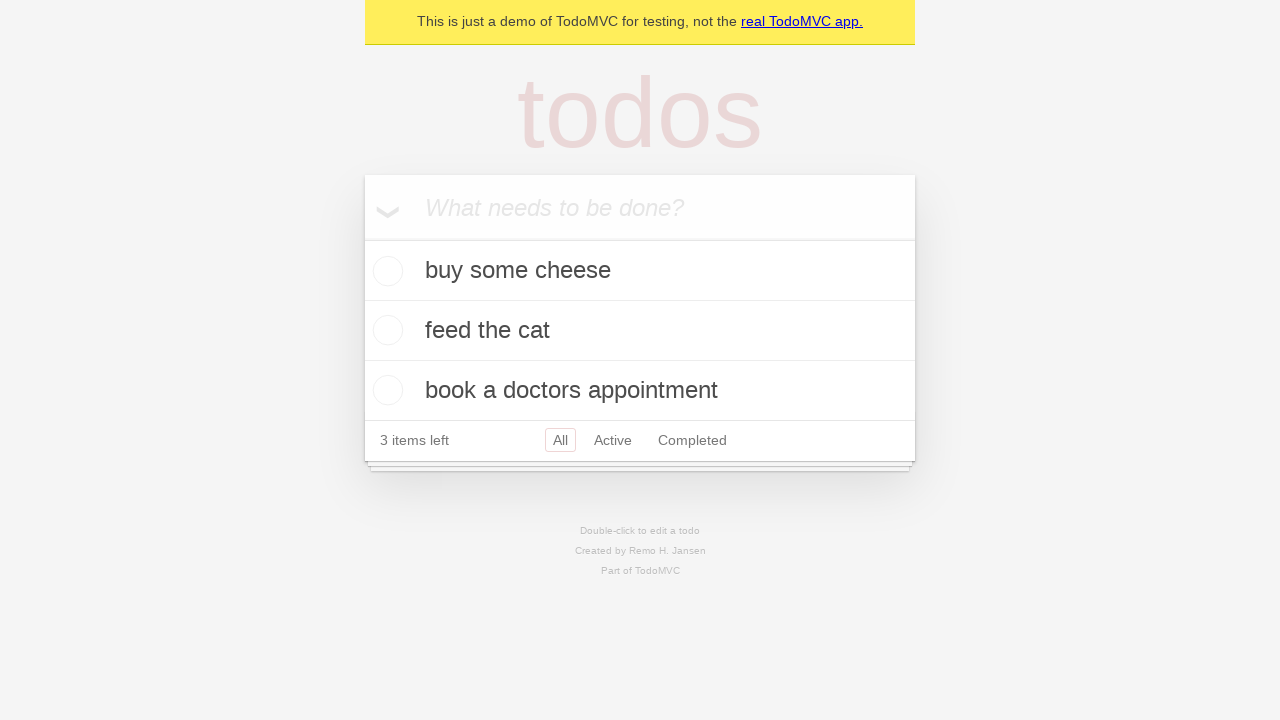

Checked the first todo item at (385, 271) on .todo-list li .toggle >> nth=0
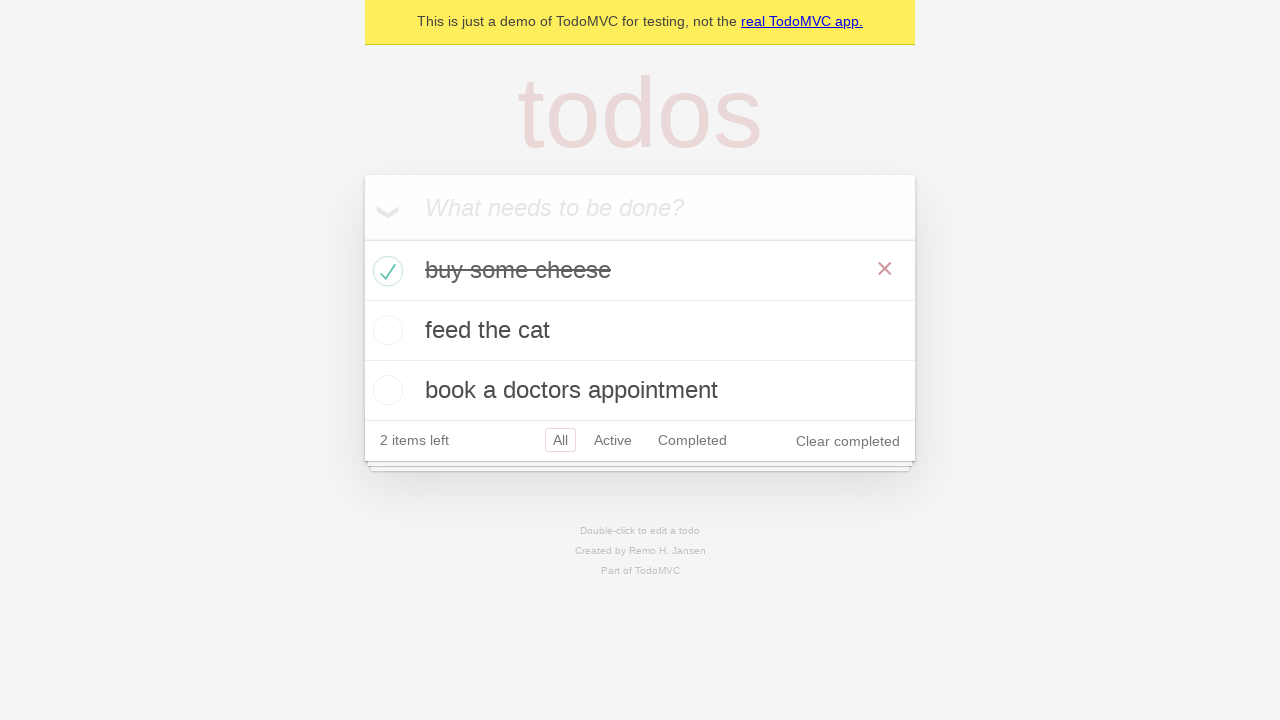

Clear completed button appeared after marking todo as done
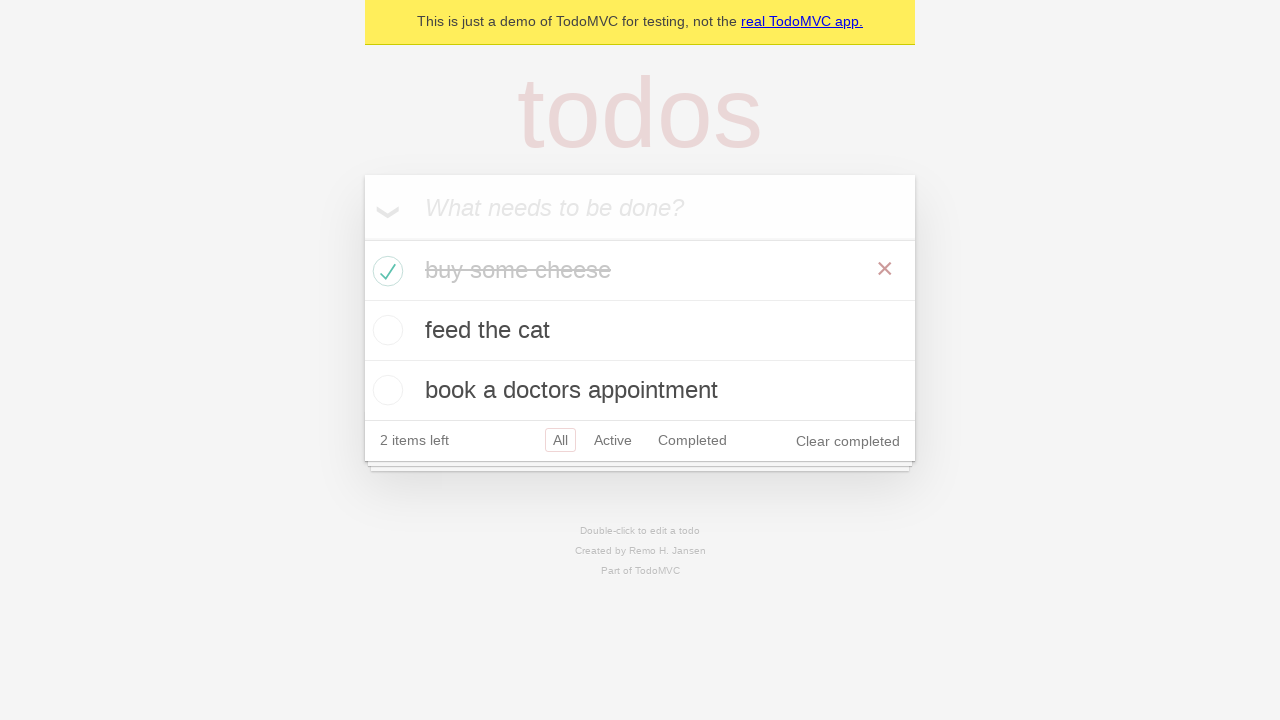

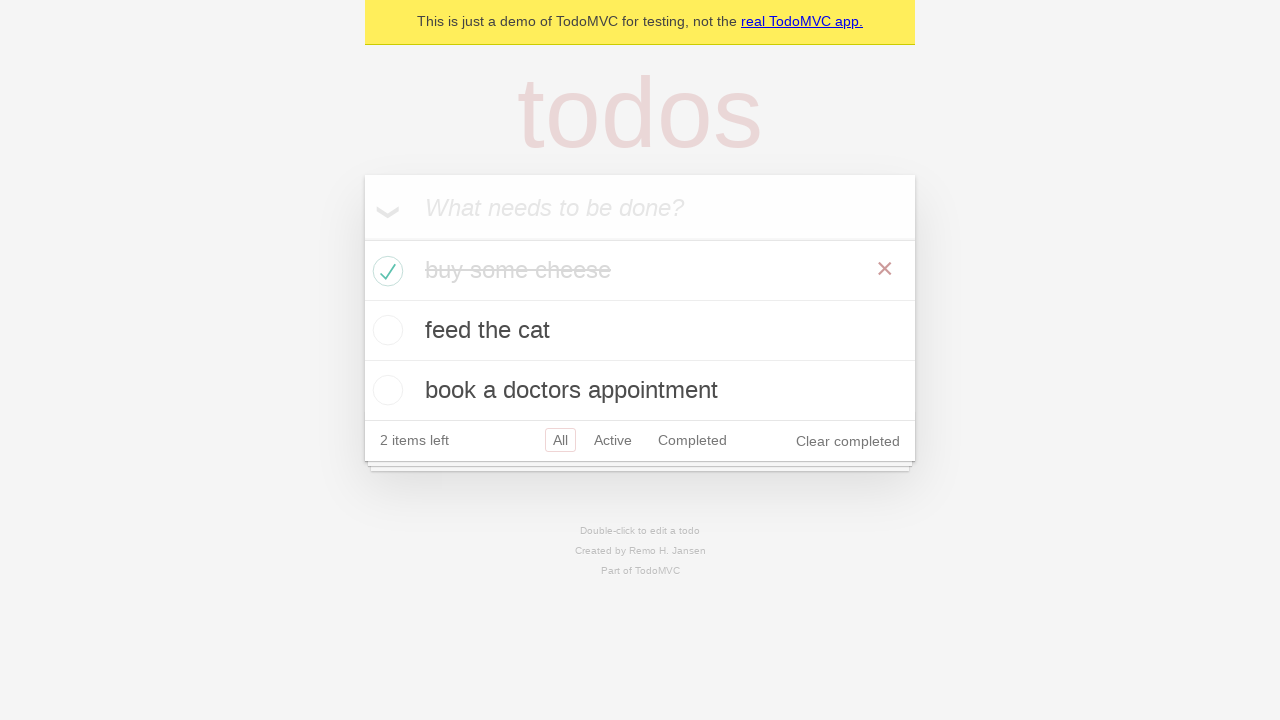